Tests dropdown selection functionality on a practice website by selecting options from multiple dropdown menus using different selection methods (visible text, index, value)

Starting URL: https://letcode.in/dropdowns

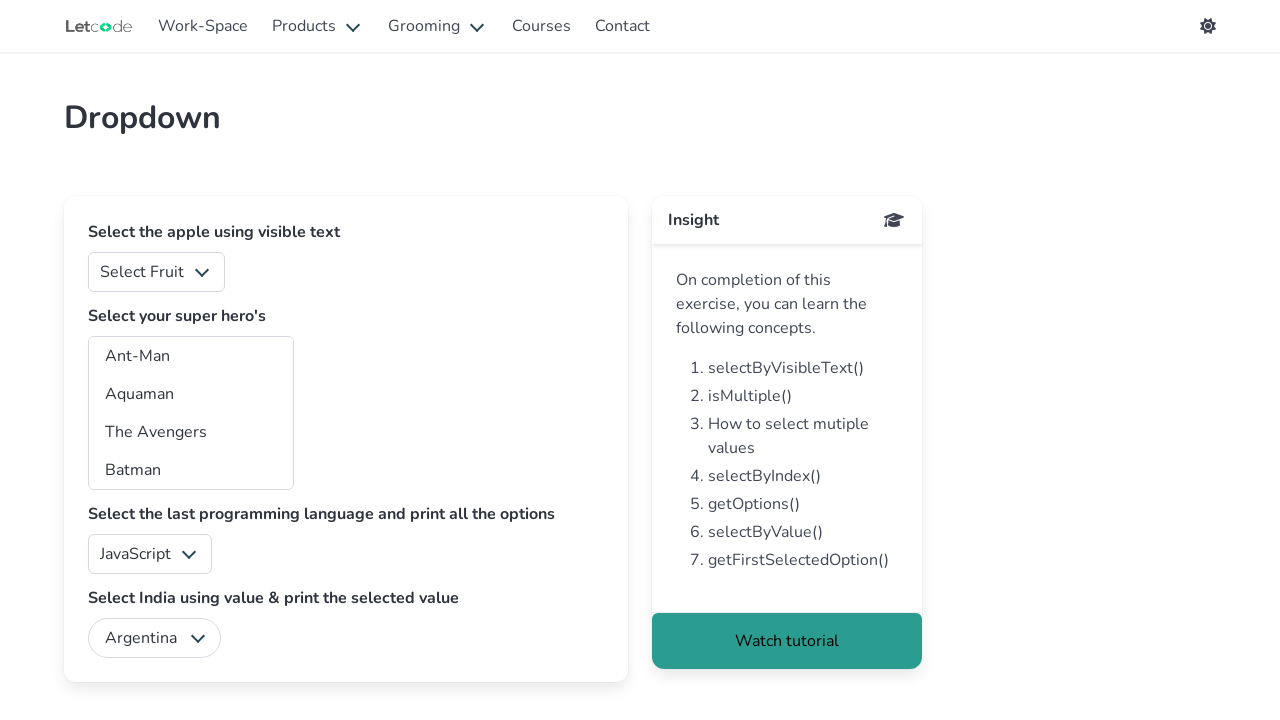

Selected 'Apple' from fruits dropdown using visible text on select#fruits
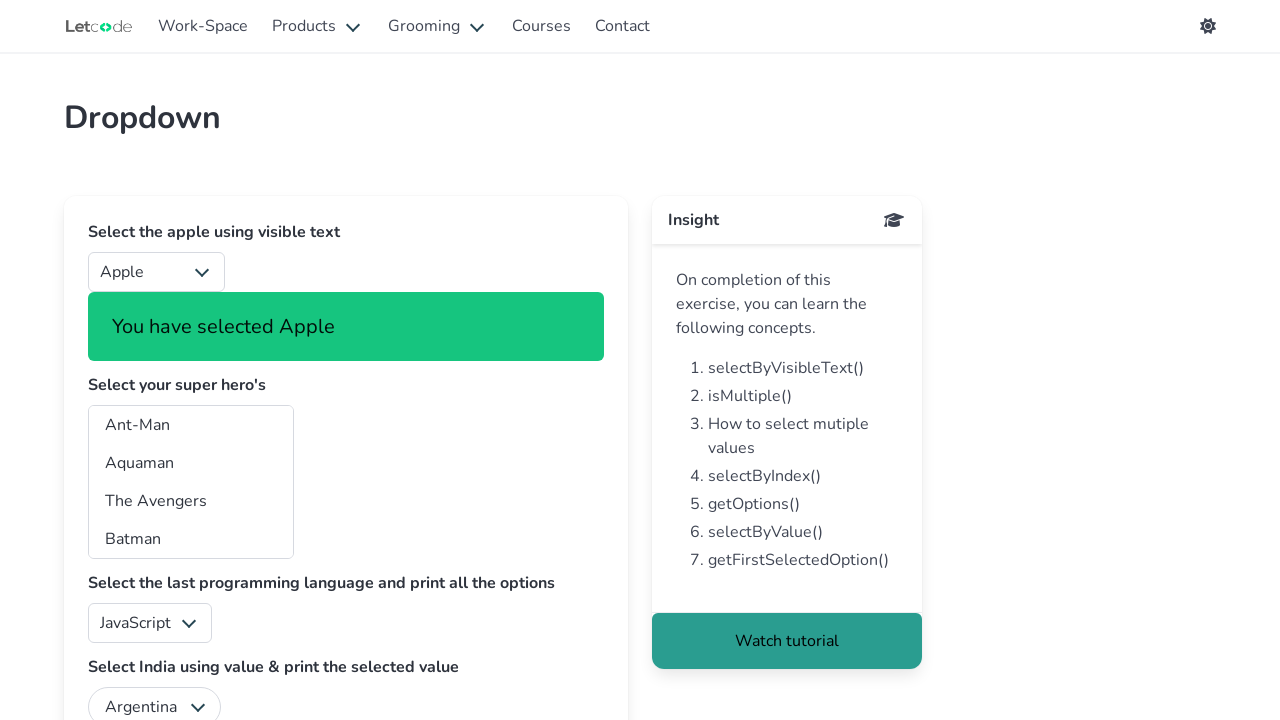

Selected first option from superheros dropdown by index on select#superheros
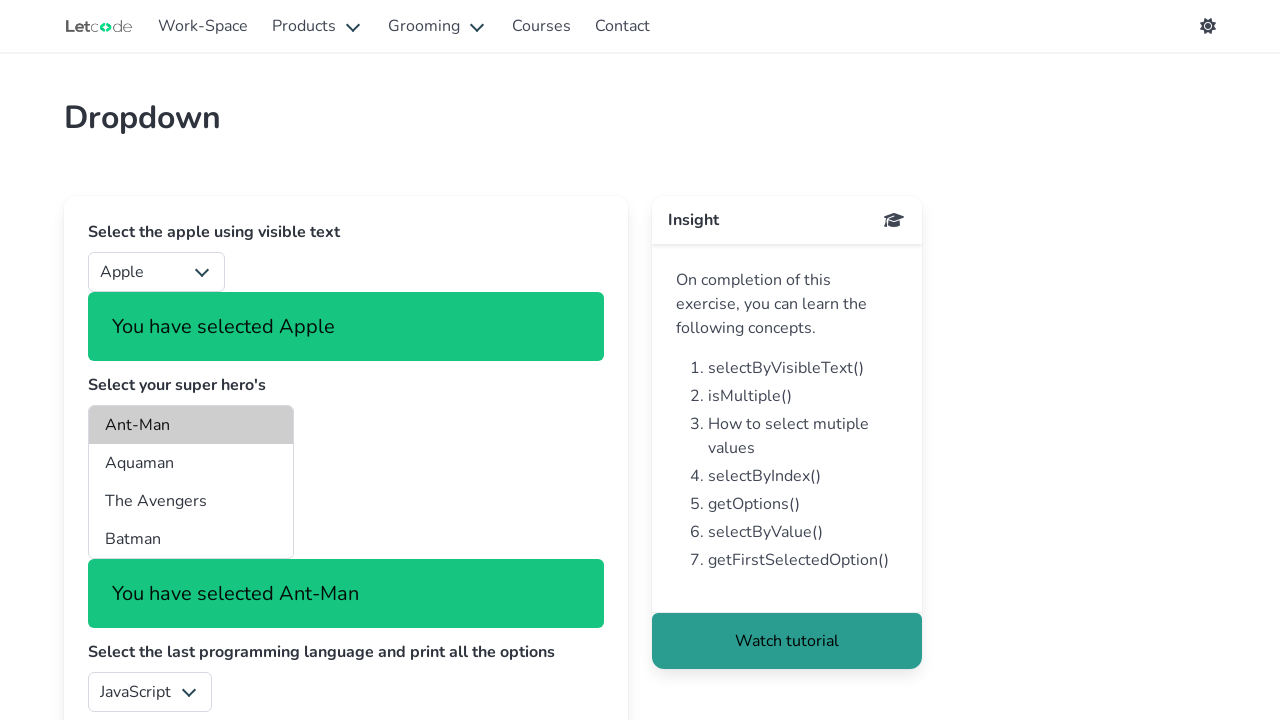

Selected option with value 'ta' from superheros dropdown on select#superheros
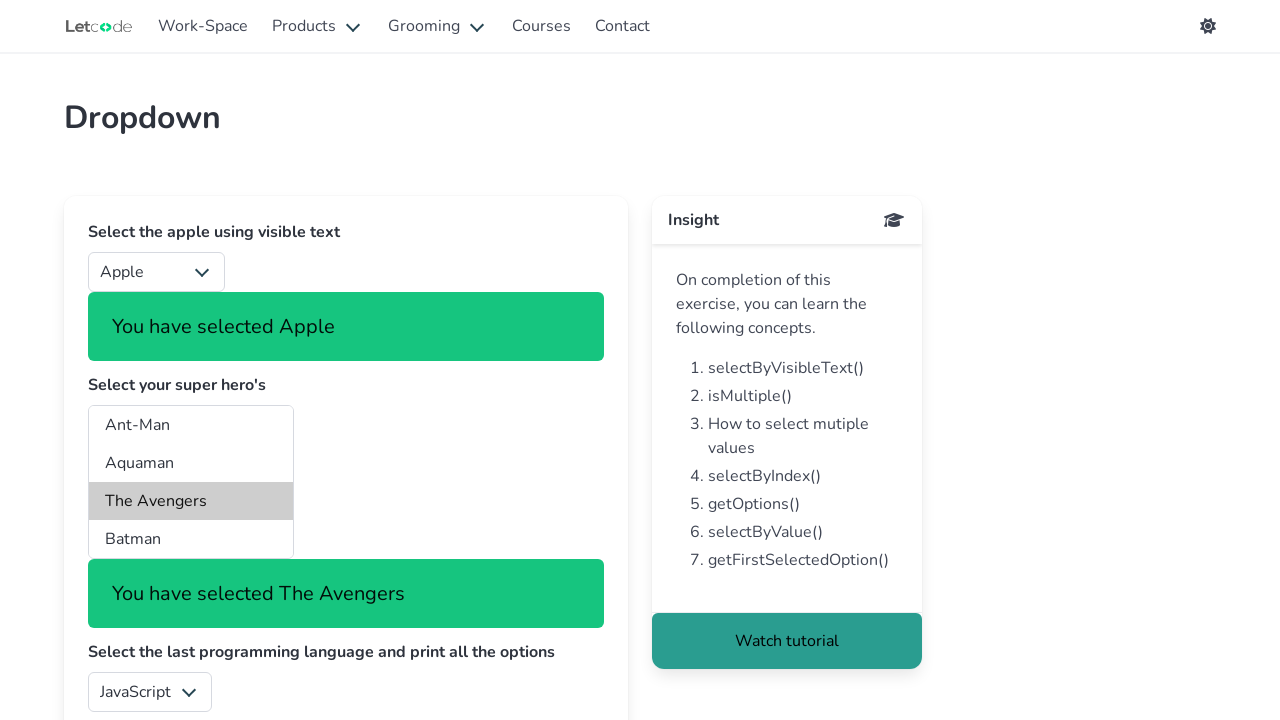

Selected 'Python' from programming languages dropdown using visible text on select#lang
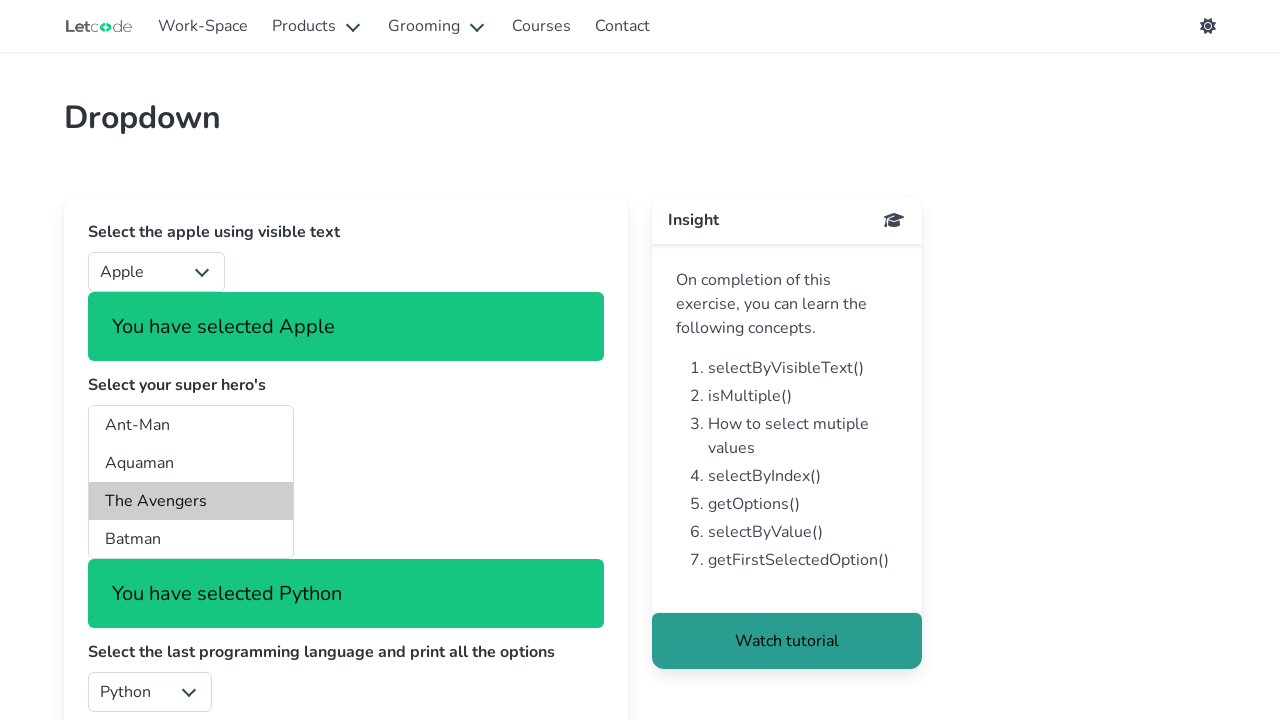

Selected 'India' from country dropdown using value attribute on select#country
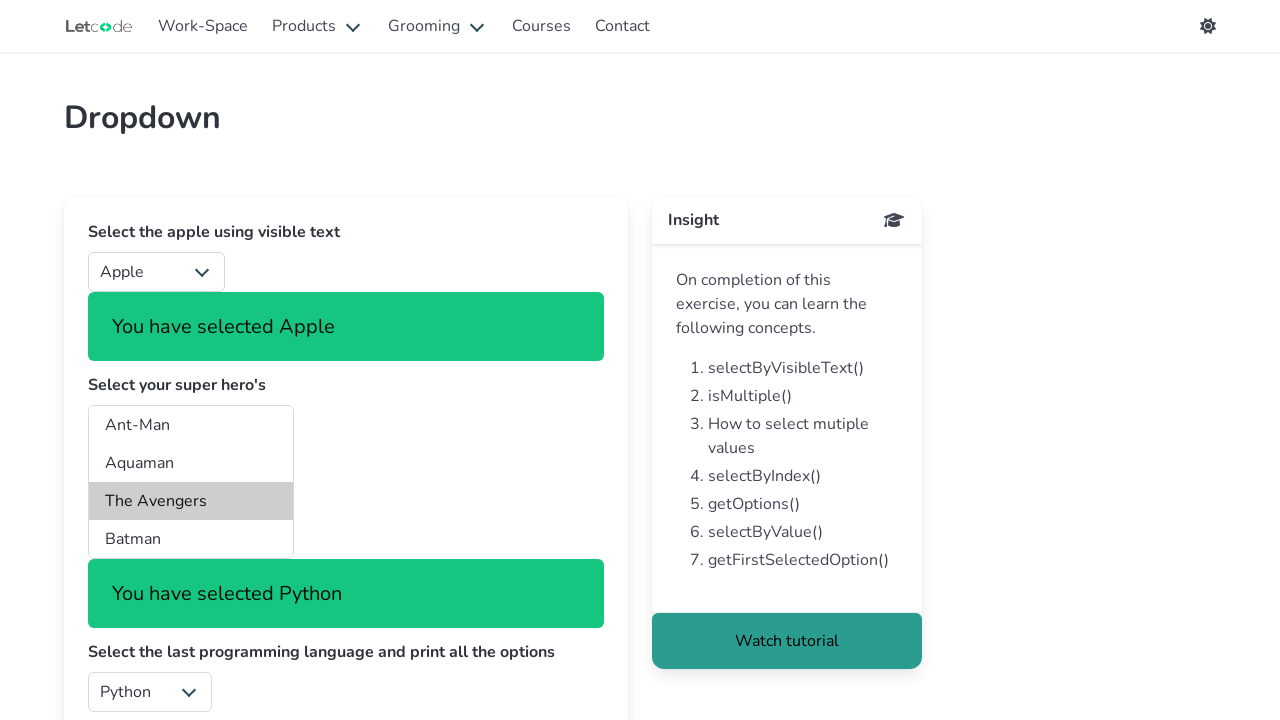

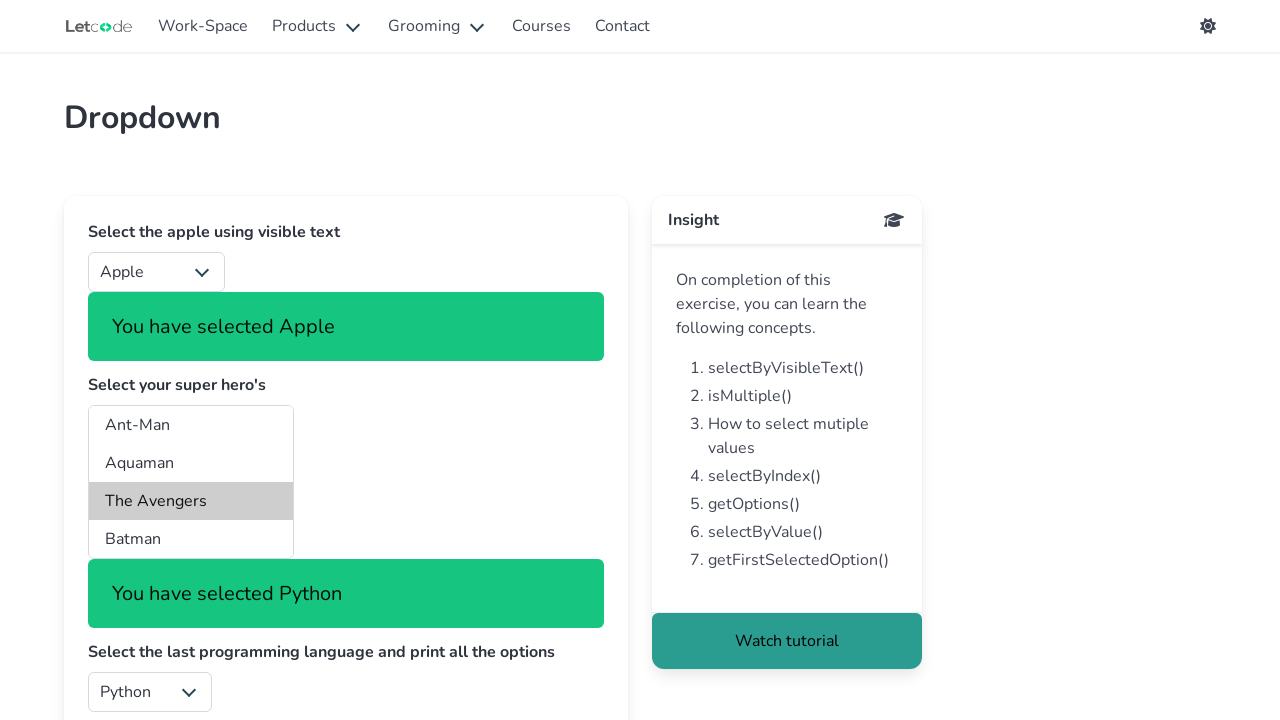